Tests that clicking the Home button in the navbar navigates back to the main page.

Starting URL: http://uitestingplayground.com/textinput

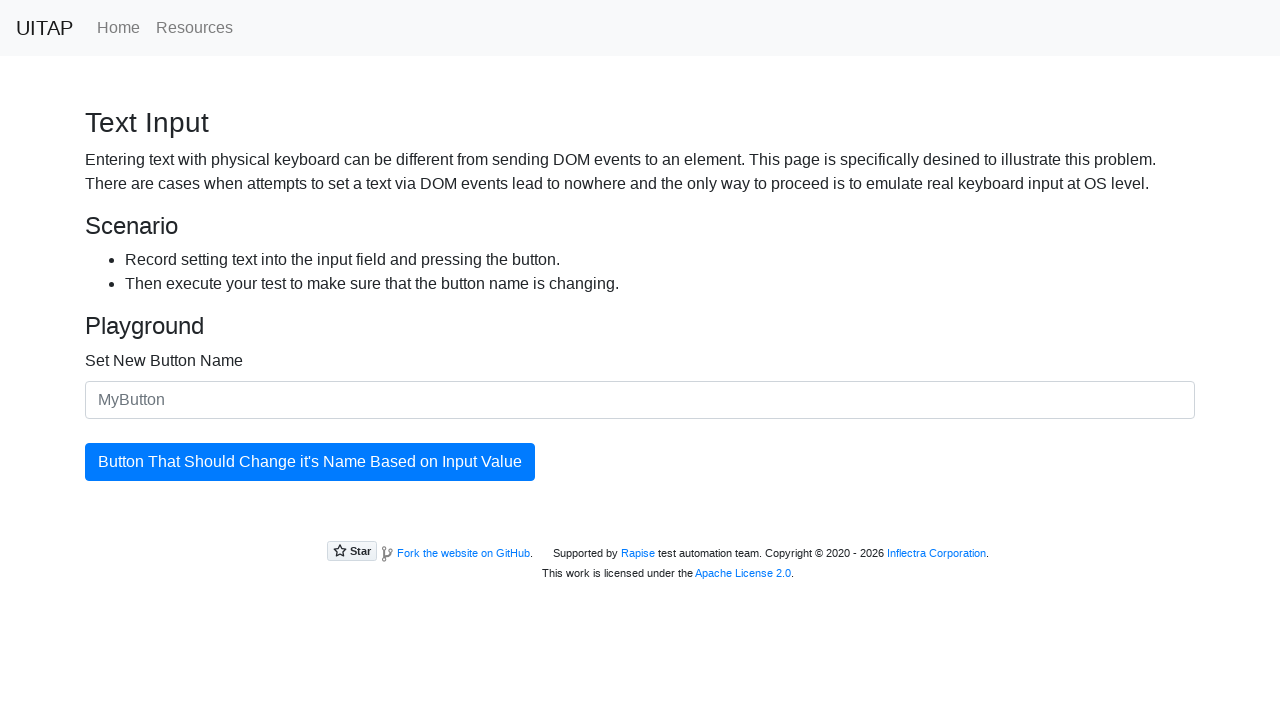

Clicked the Home button in navbar at (44, 28) on a[href='/']
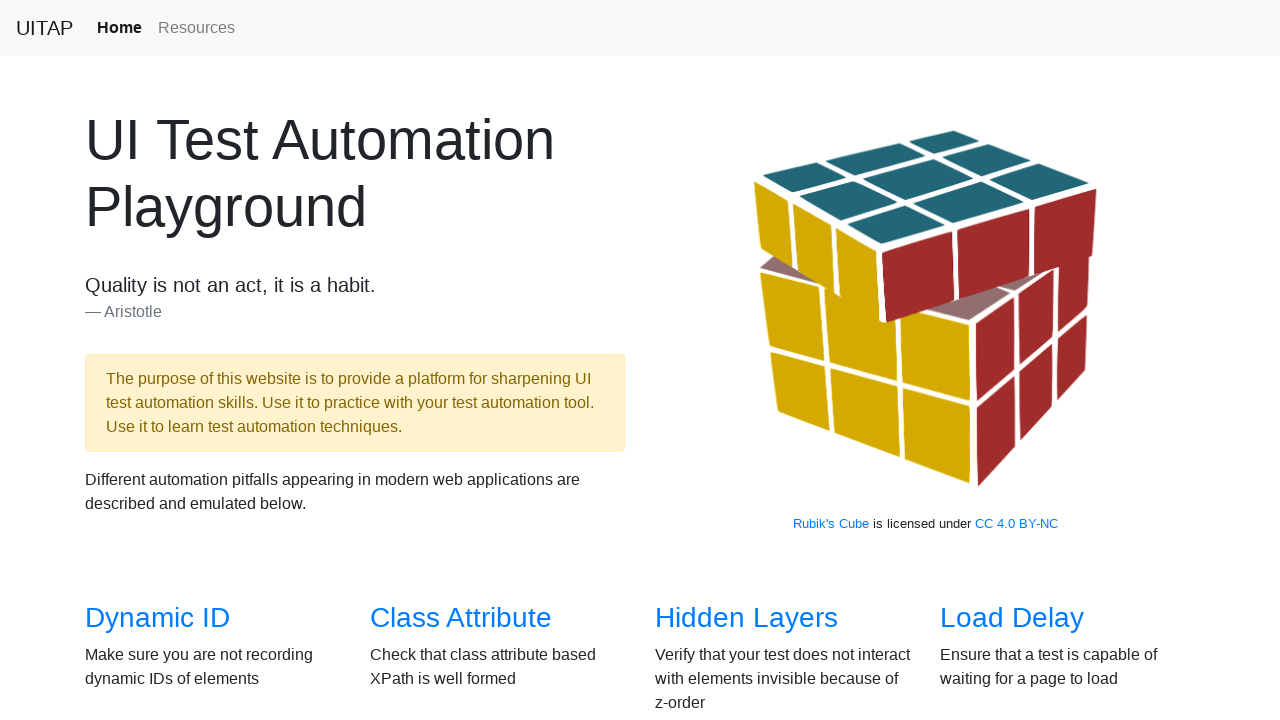

Main page title loaded after navigating home
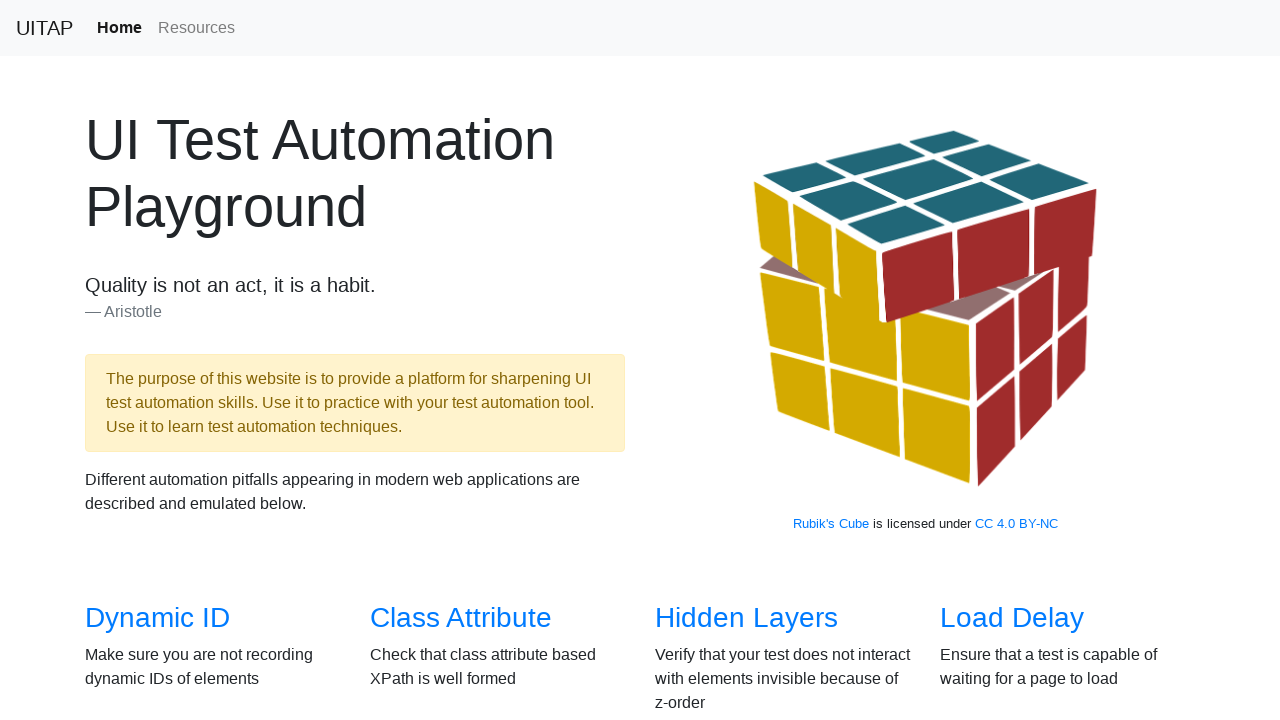

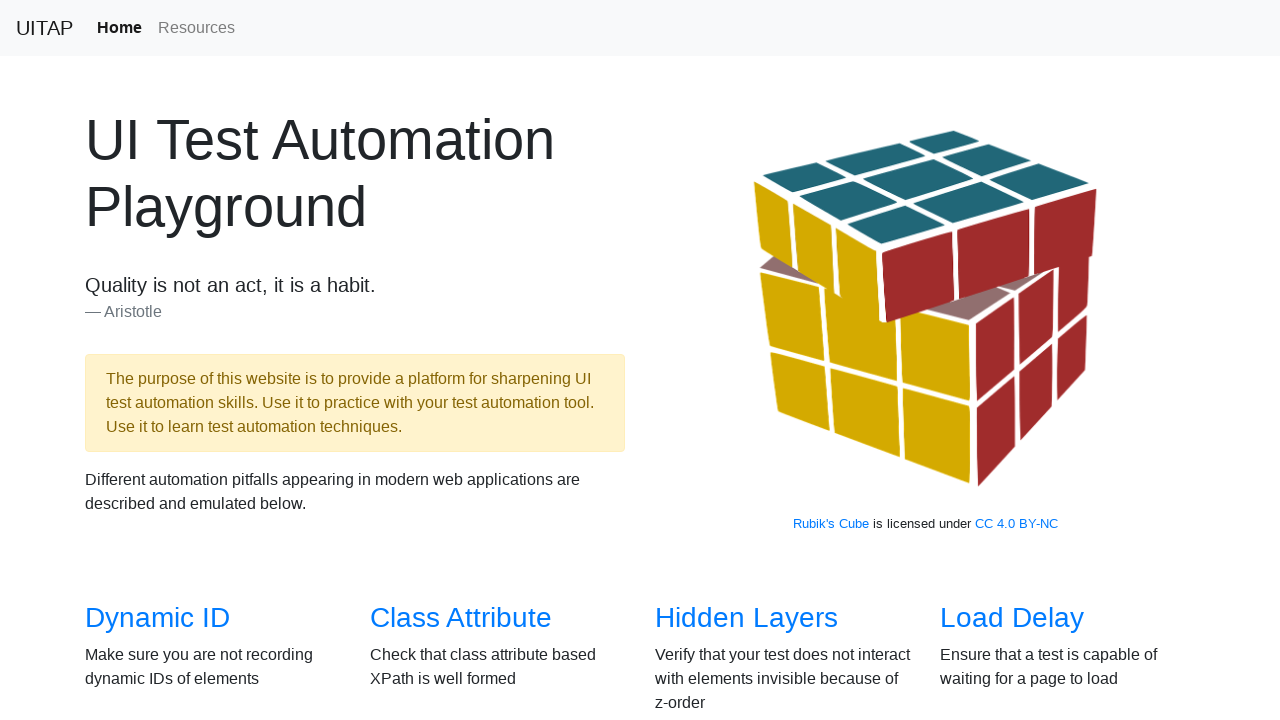